Tests handling a JavaScript prompt alert by entering text and accepting, then dismissing a second prompt, verifying the result messages

Starting URL: https://loopcamp.vercel.app/javascript-alerts.html

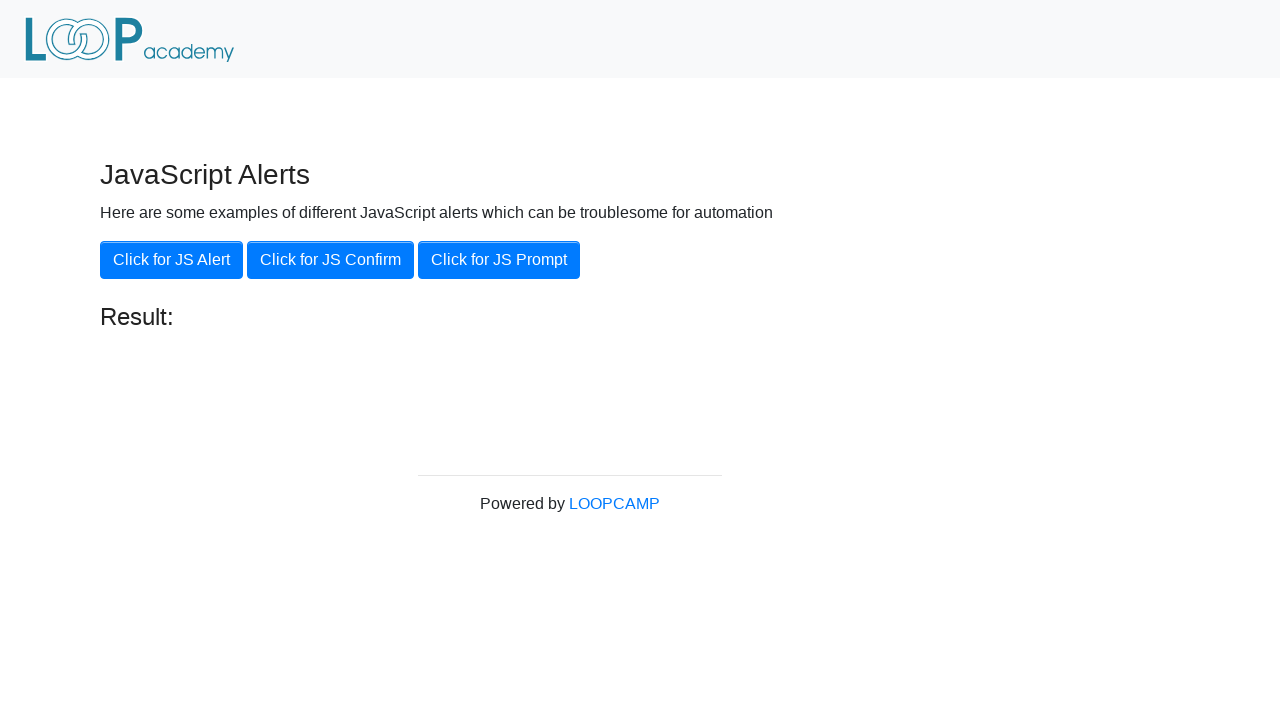

Set up dialog handler to accept prompt with 'loopcamp' text
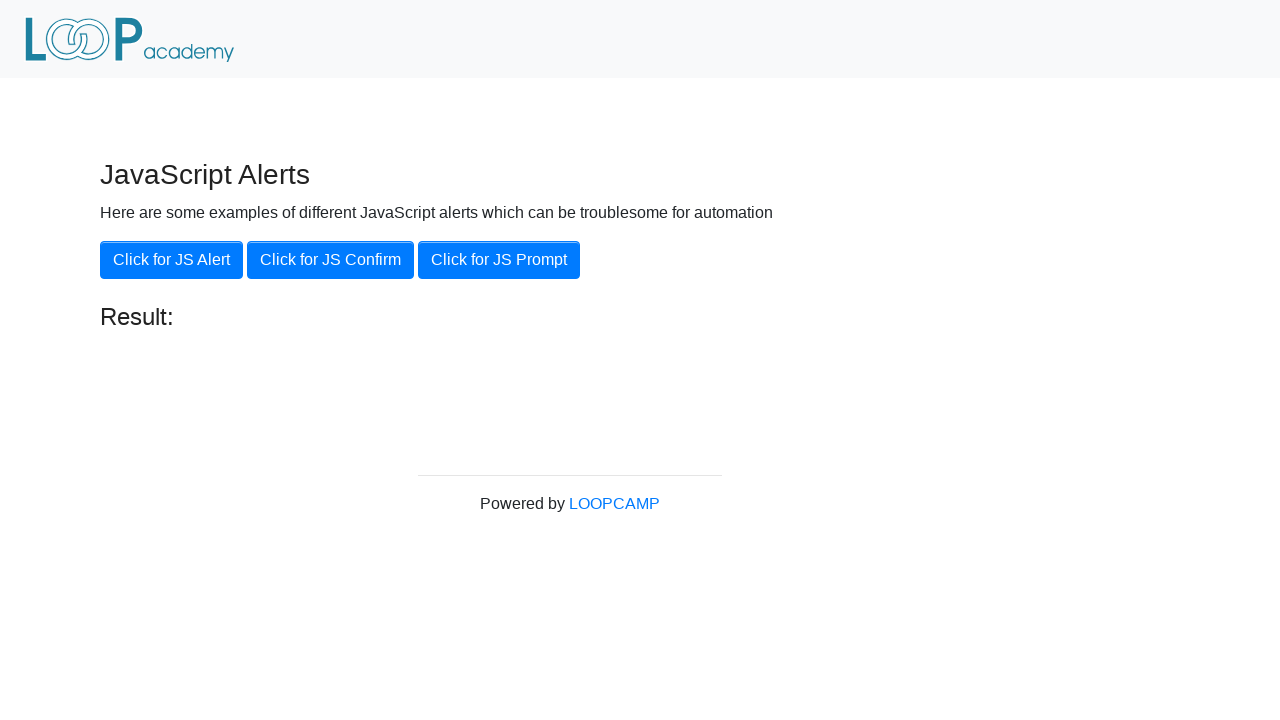

Clicked prompt button to trigger first JavaScript prompt at (499, 260) on xpath=//button[@onclick='jsPrompt()']
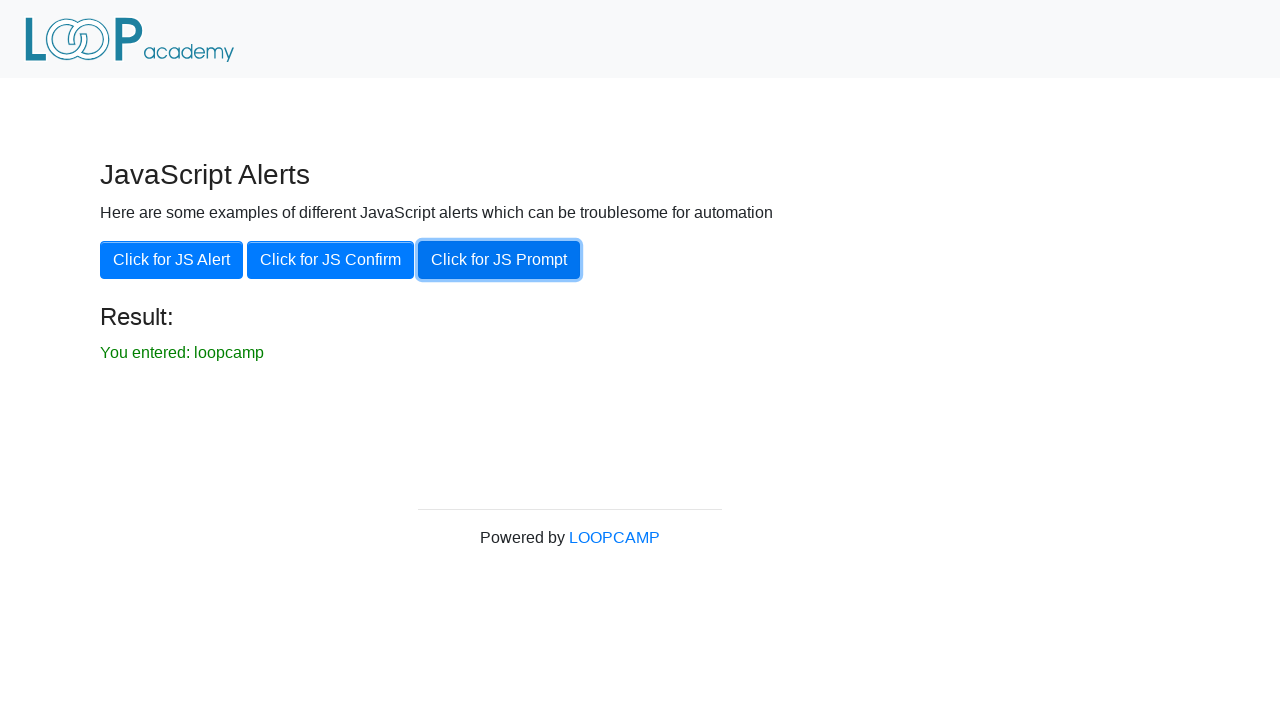

Waited for result message to appear after accepting prompt
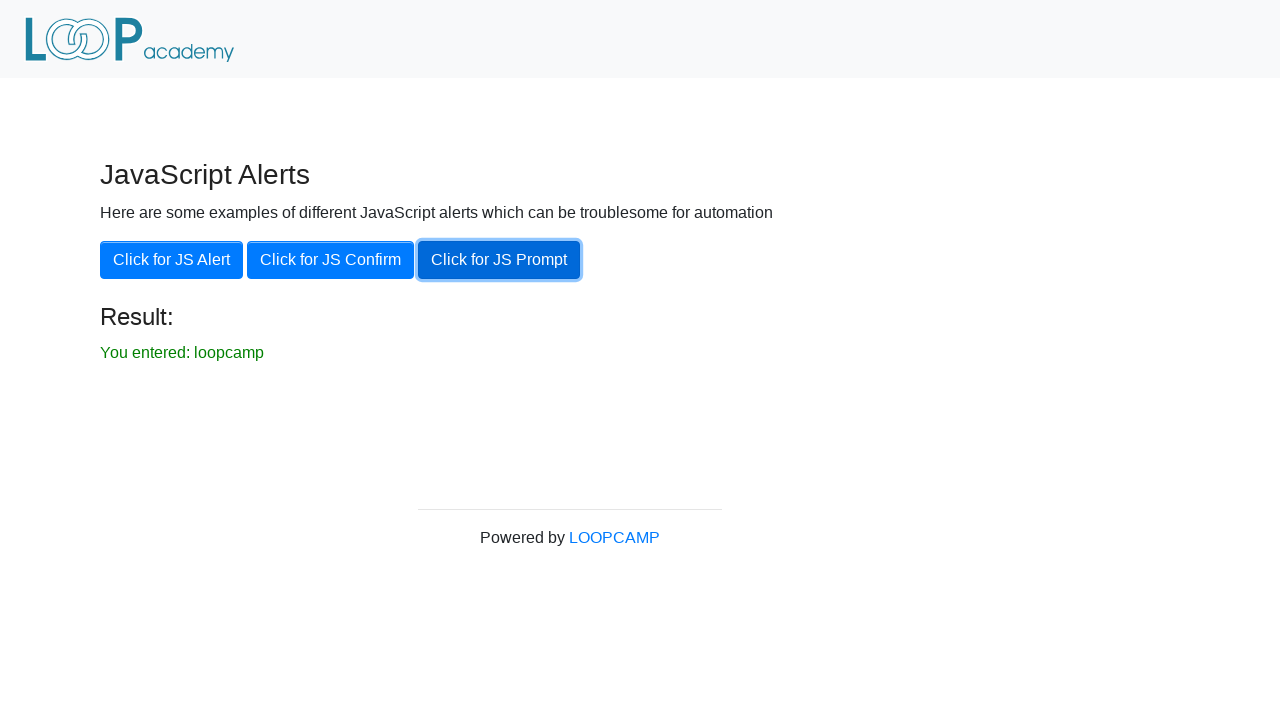

Retrieved result text from first prompt interaction
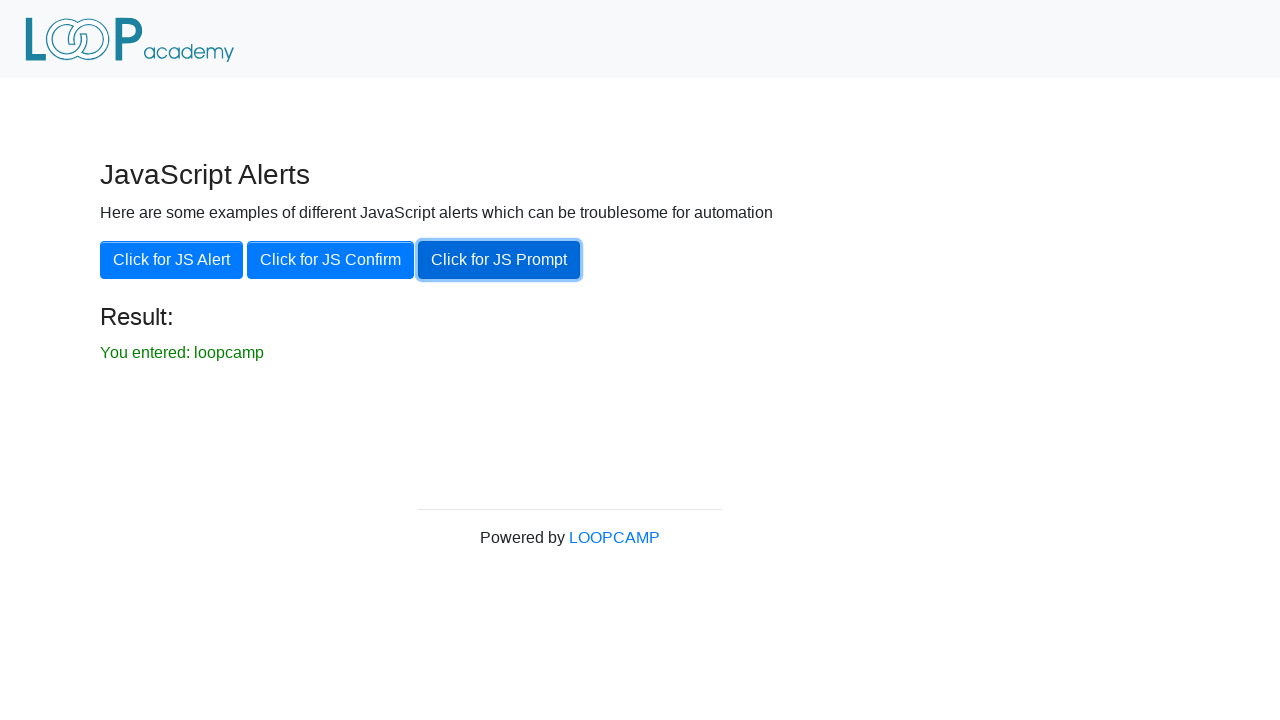

Verified that result contains 'You entered:' message
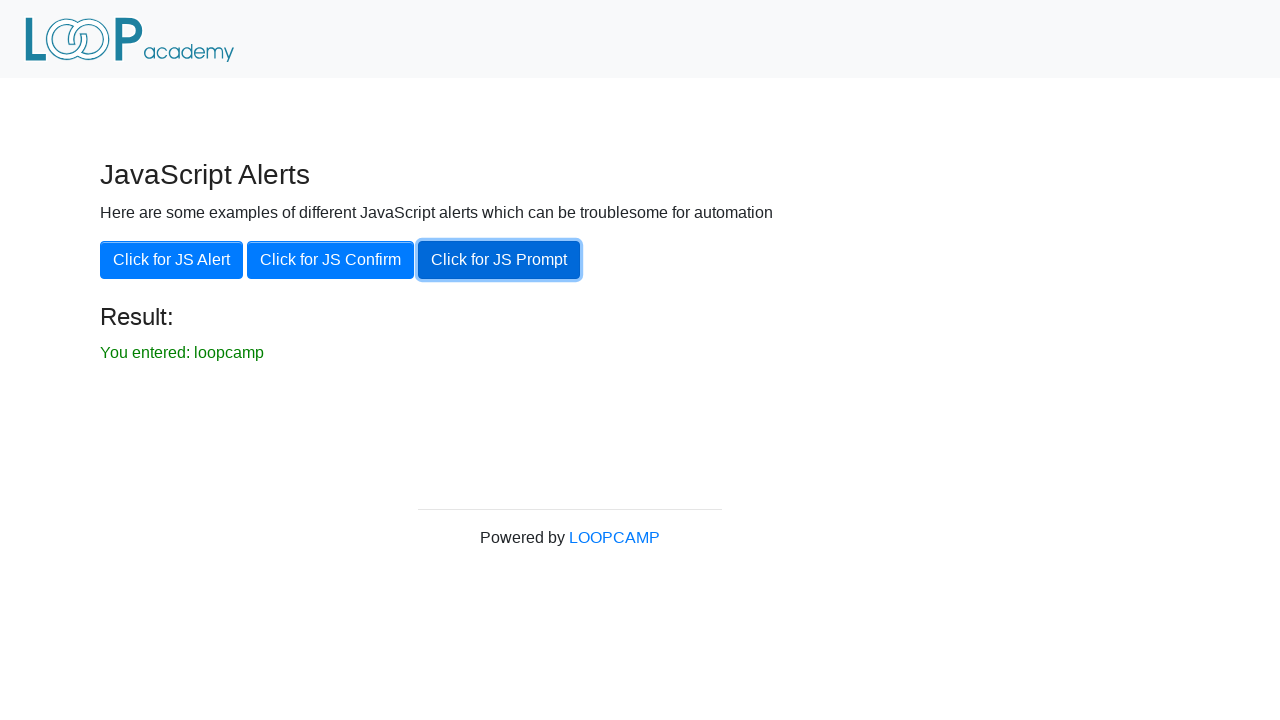

Set up dialog handler to dismiss second prompt
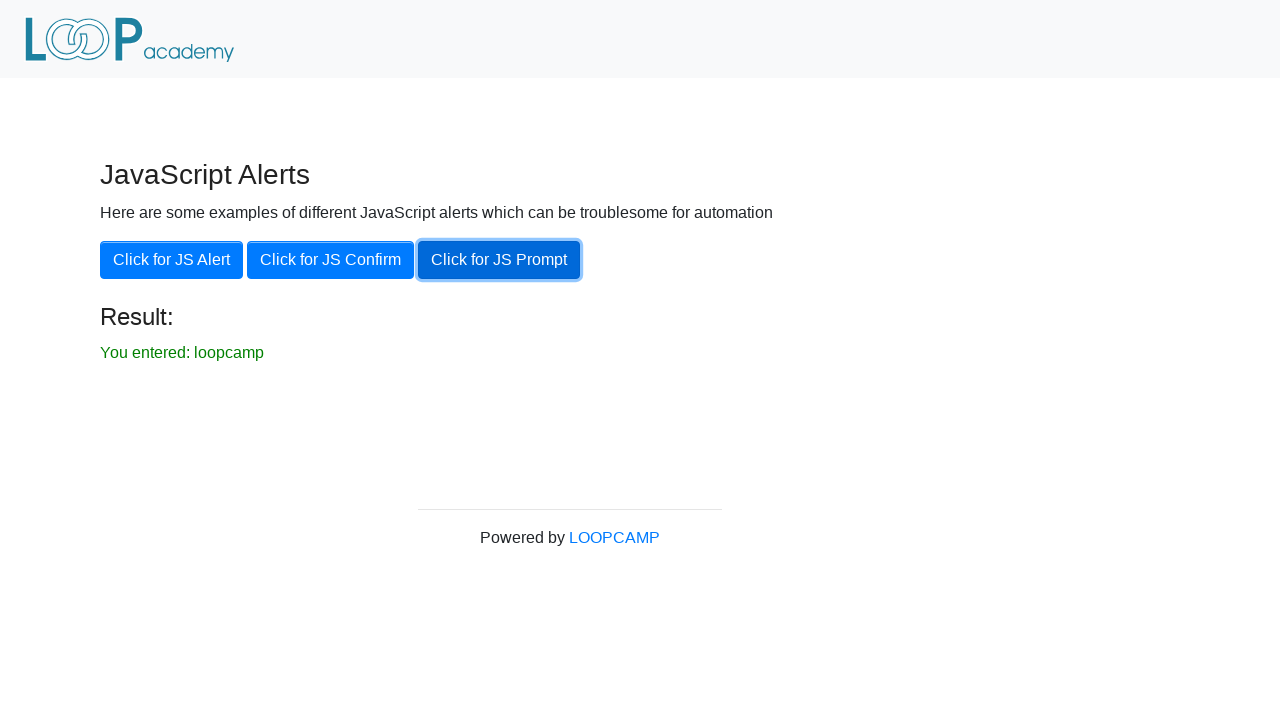

Clicked prompt button to trigger second JavaScript prompt at (499, 260) on xpath=//button[@onclick='jsPrompt()']
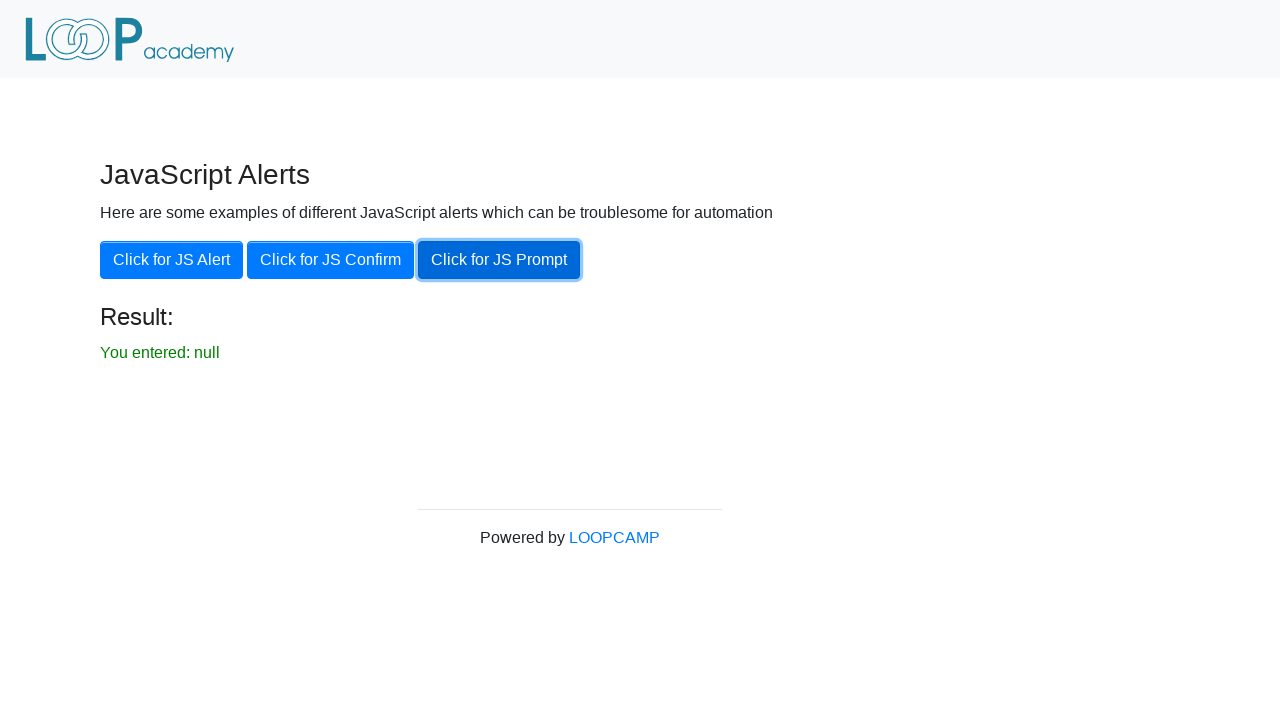

Retrieved result text after dismissing second prompt
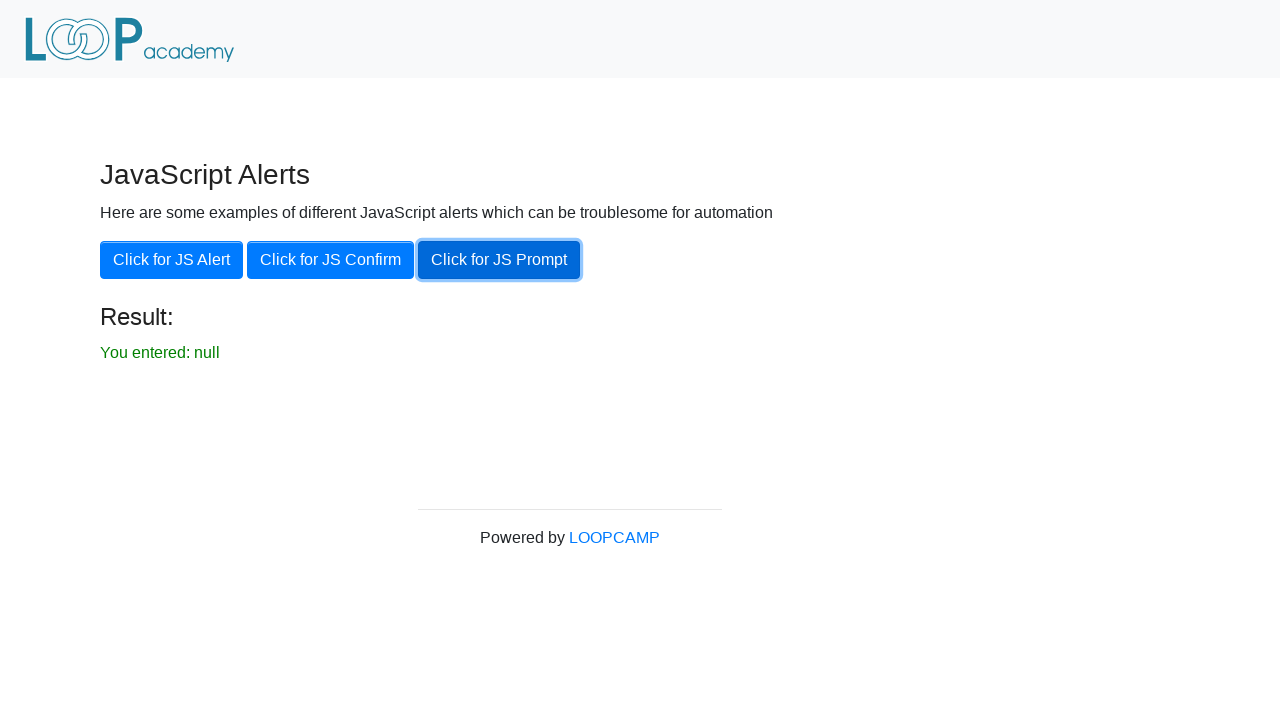

Verified that dismissed prompt result shows 'You entered: null'
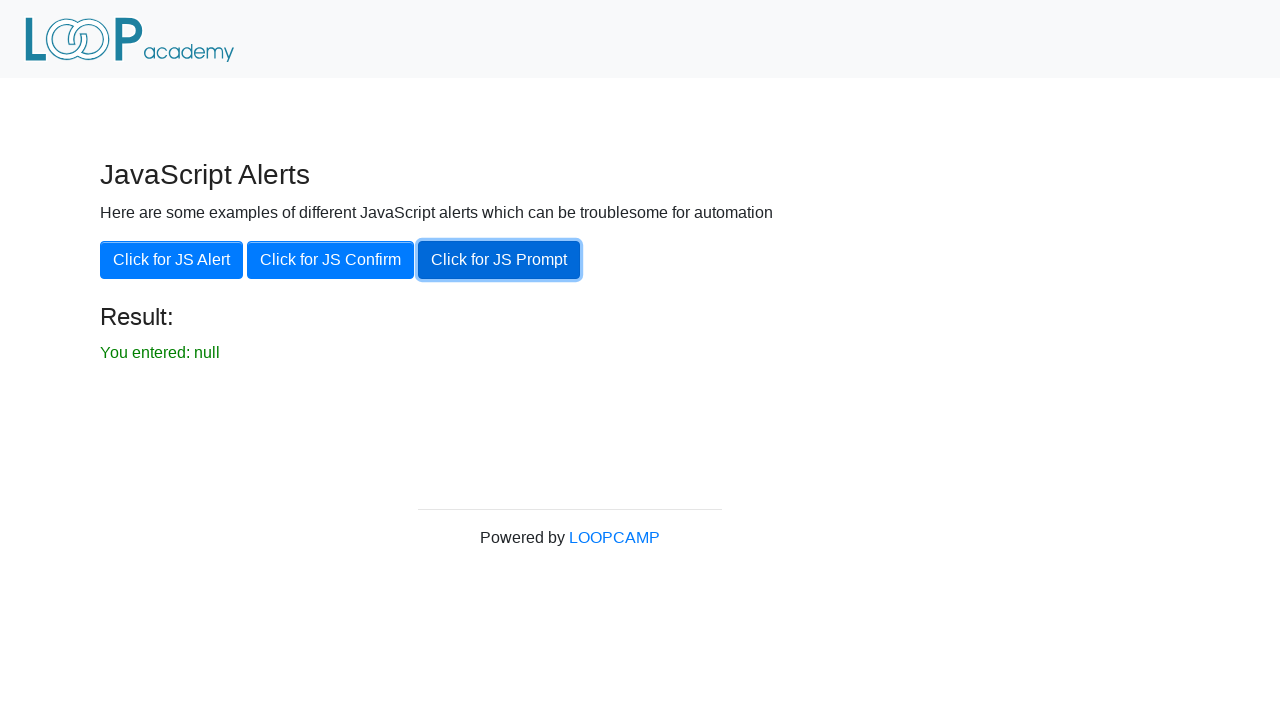

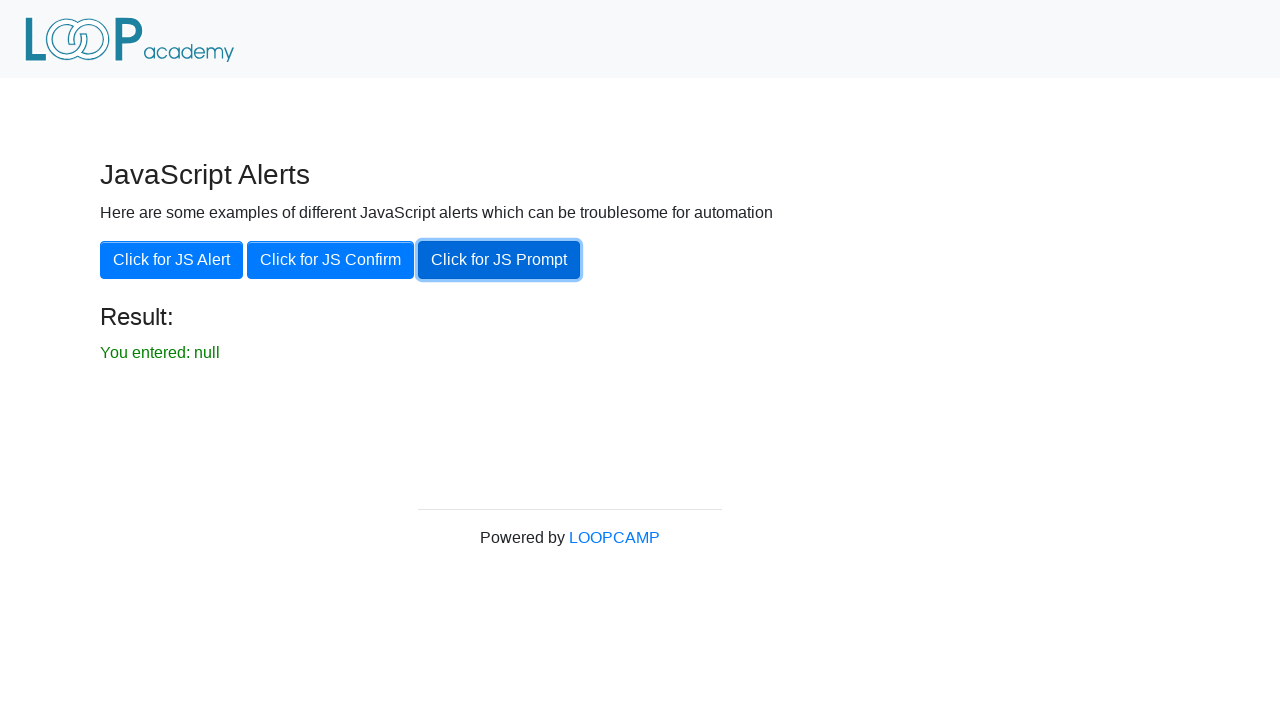